Tests checkbox interactions by checking the first checkbox and unchecking the second checkbox, verifying states after each action

Starting URL: https://the-internet.herokuapp.com/checkboxes

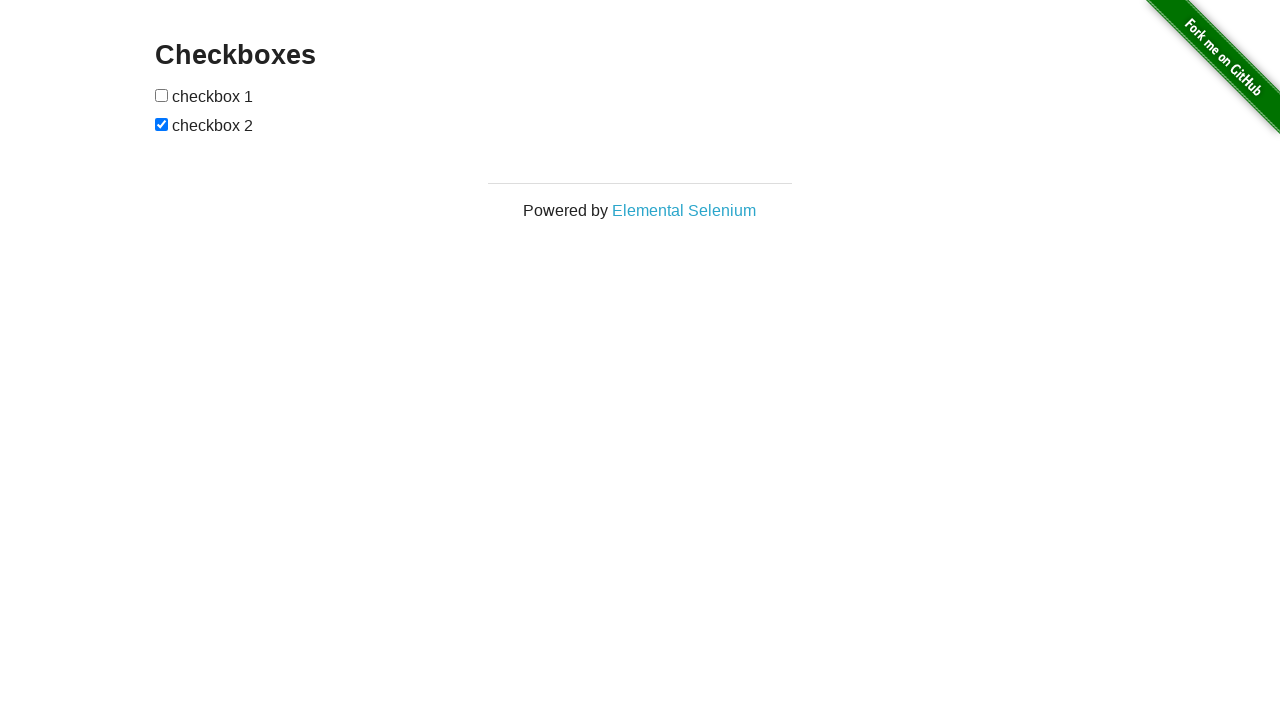

Located first checkbox element
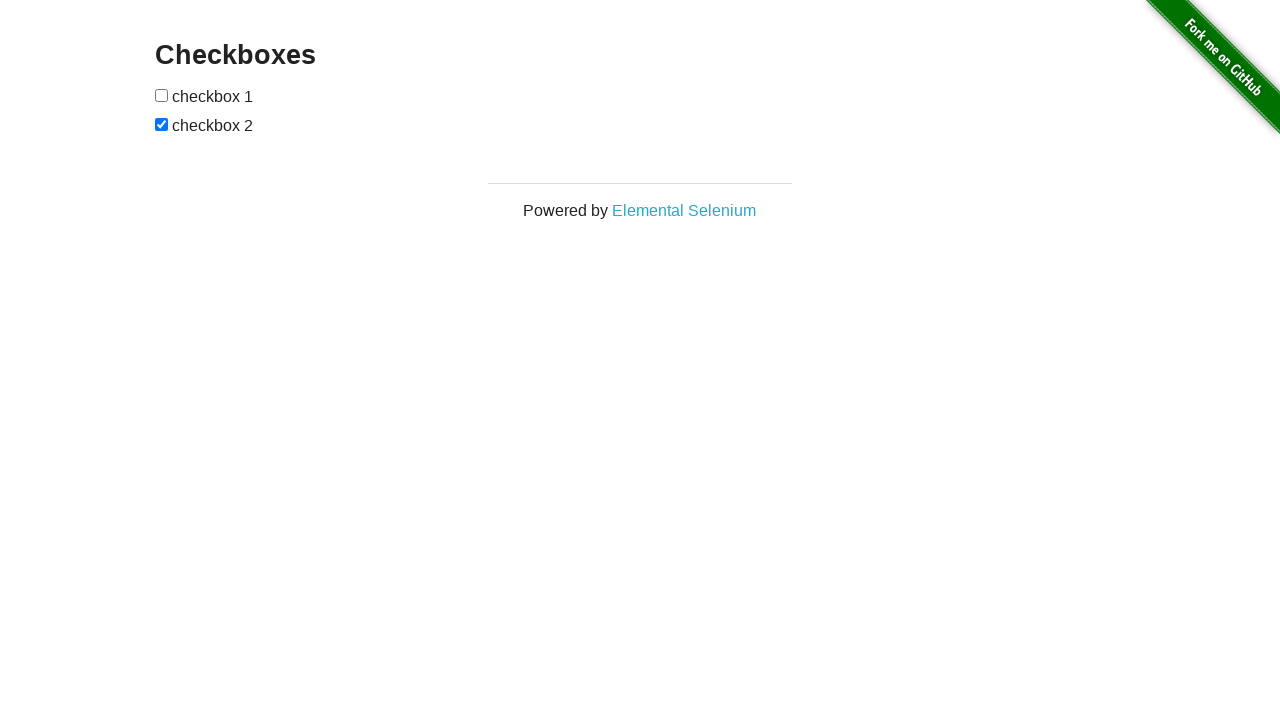

Located second checkbox element
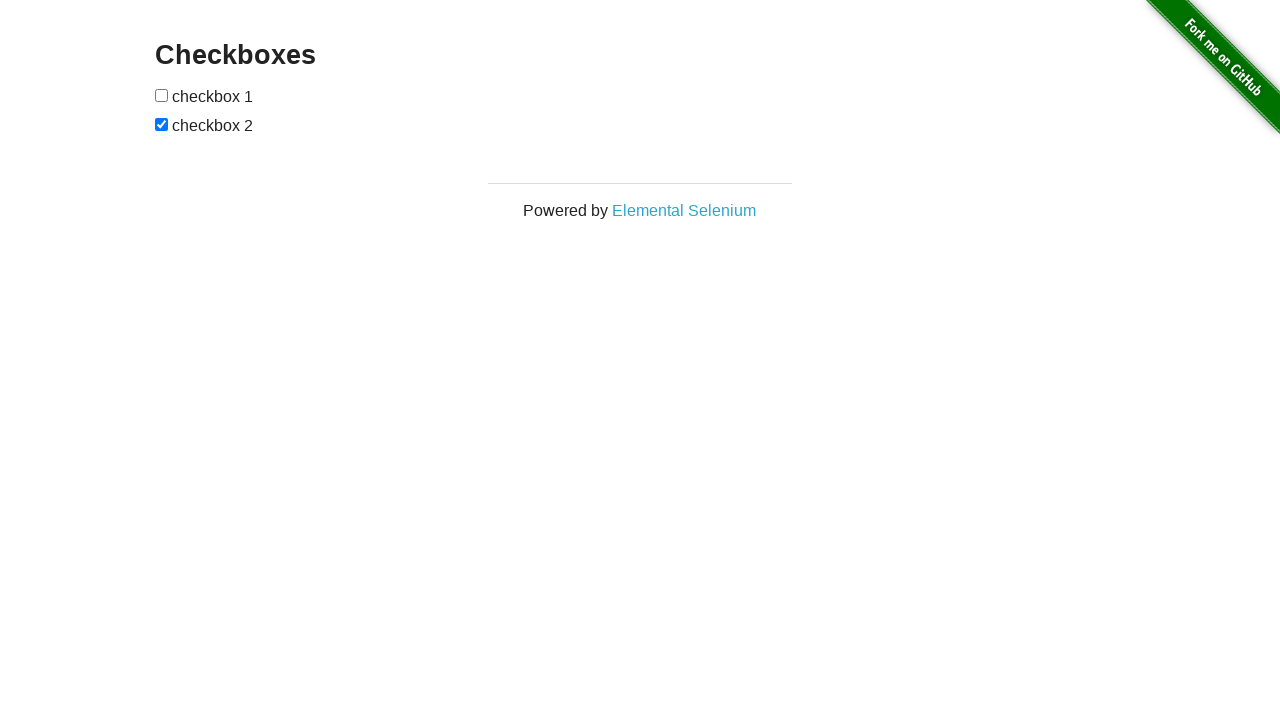

Checked the first checkbox at (162, 95) on input[type='checkbox'] >> nth=0
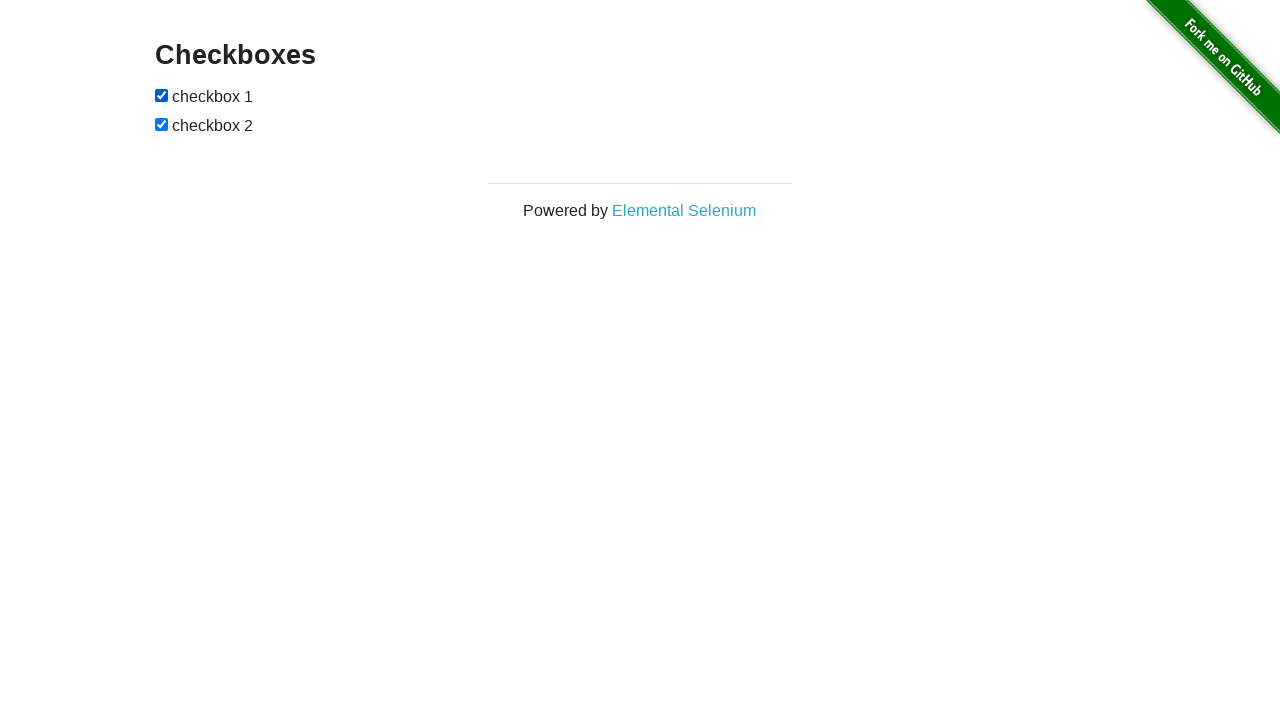

Verified first checkbox is checked
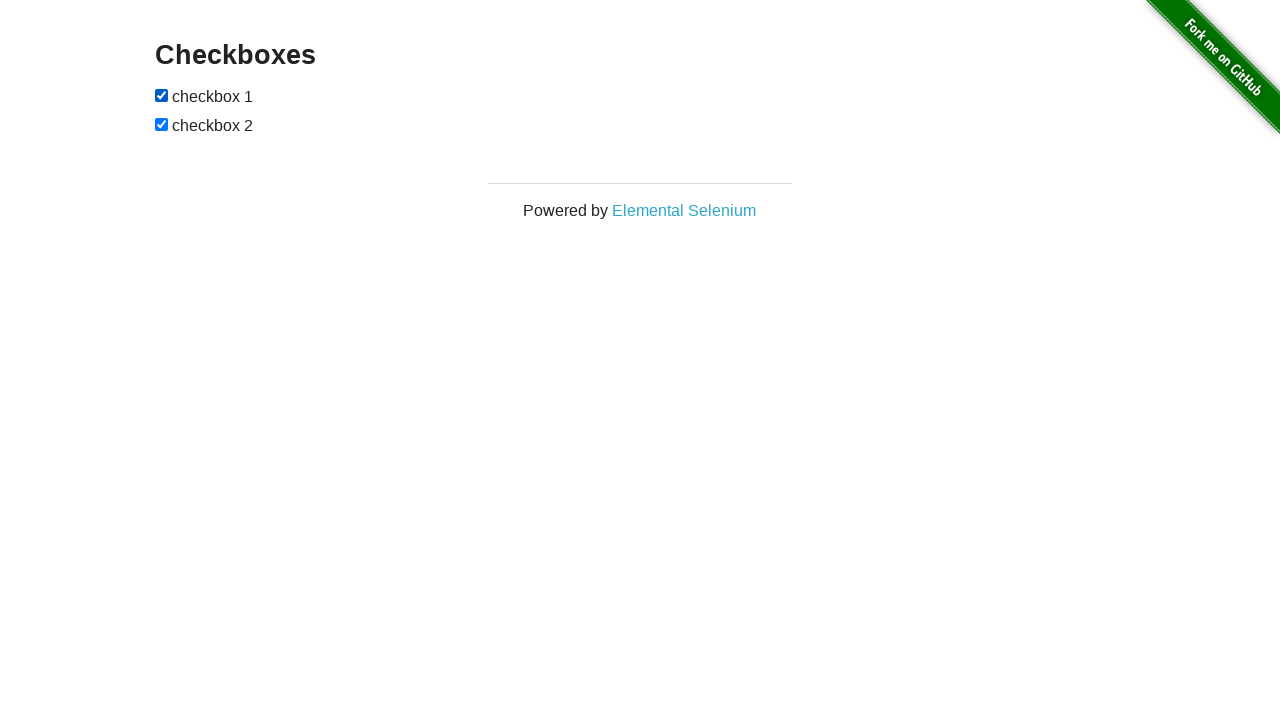

Verified second checkbox is still checked
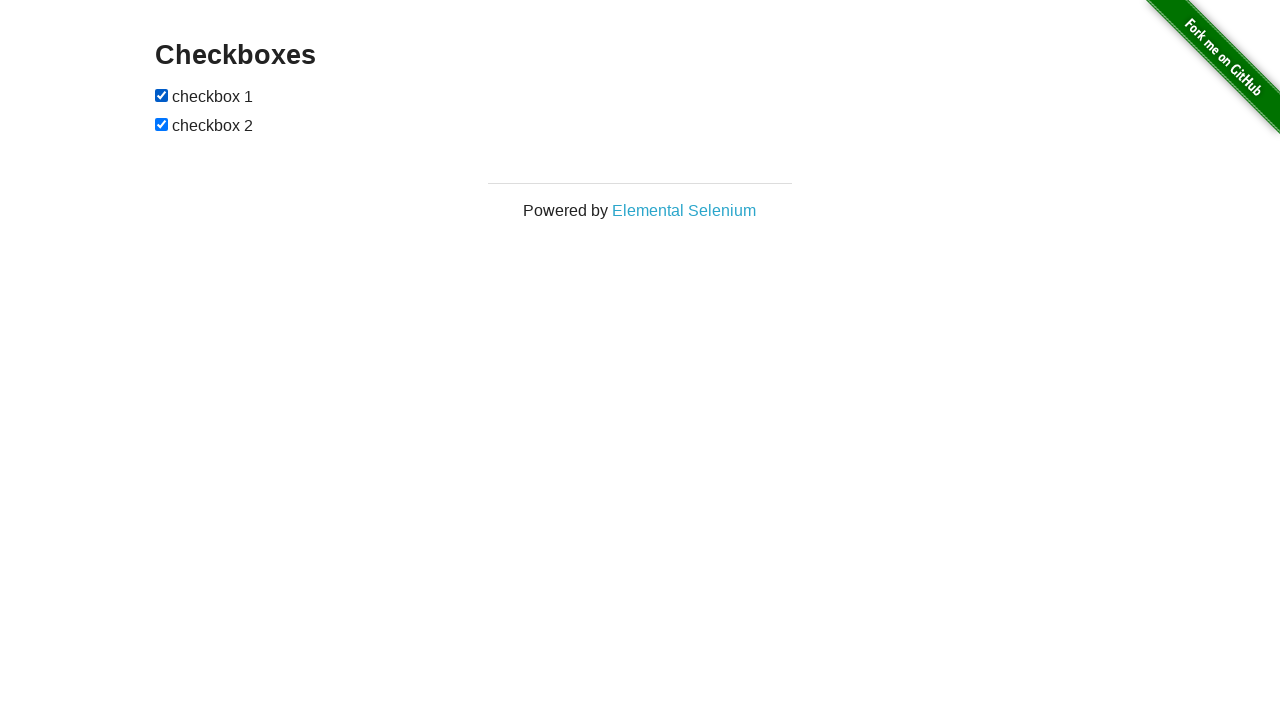

Unchecked the second checkbox at (162, 124) on input[type='checkbox'] >> nth=1
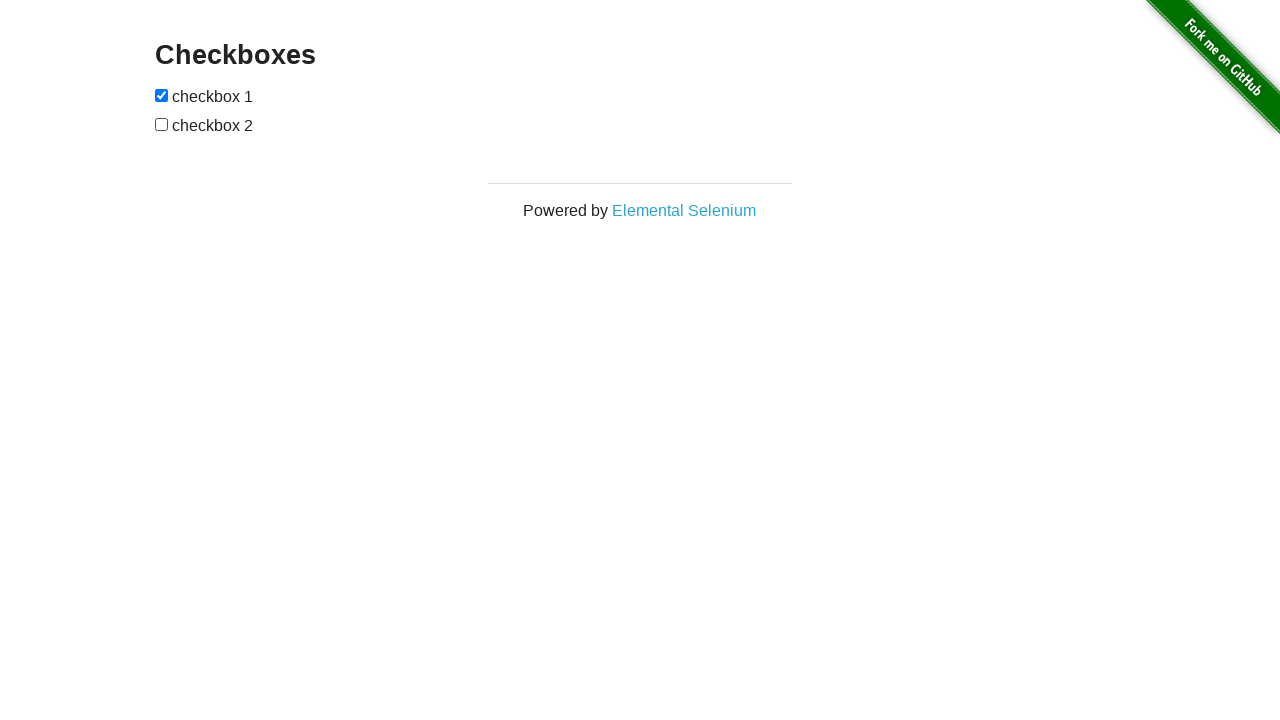

Verified first checkbox is still checked
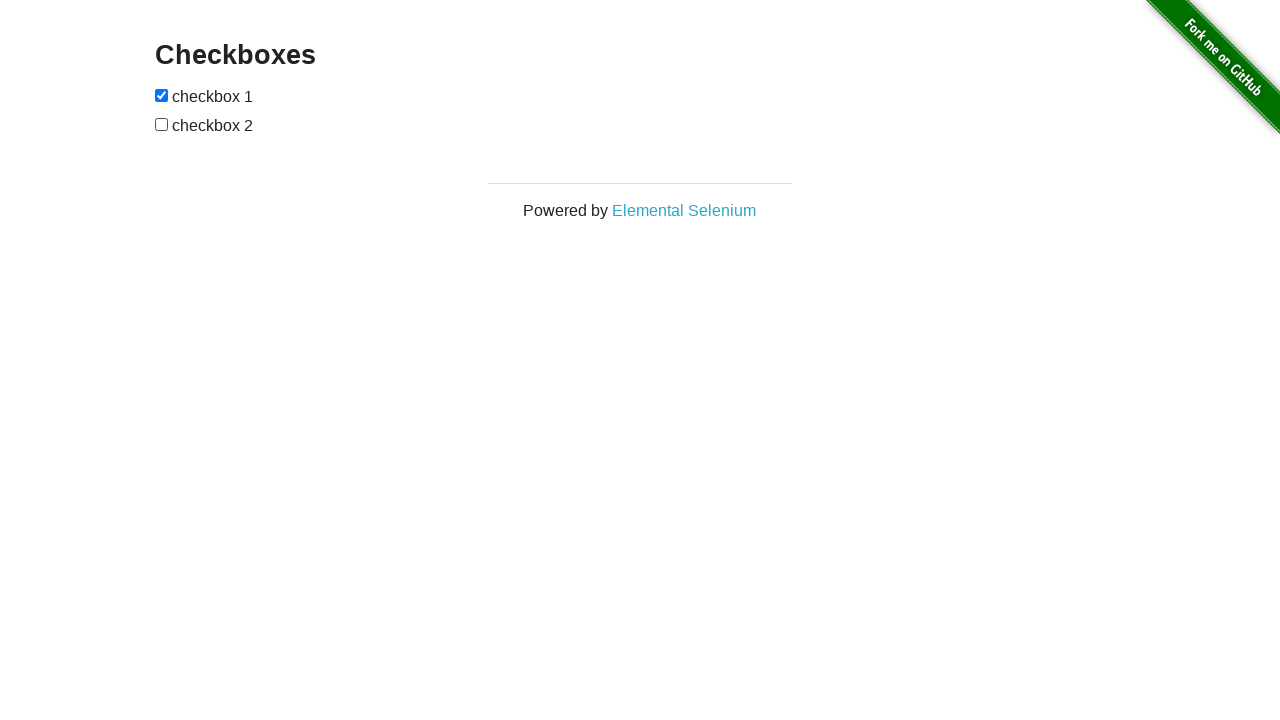

Verified second checkbox is now unchecked
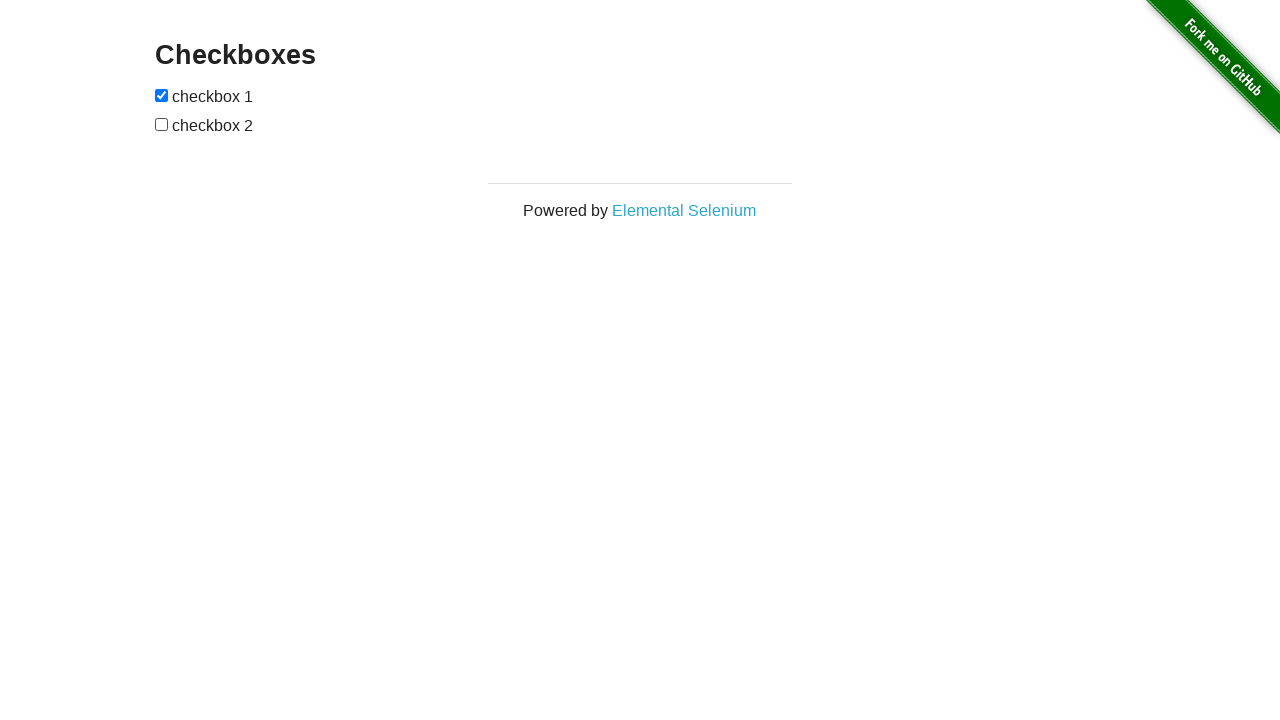

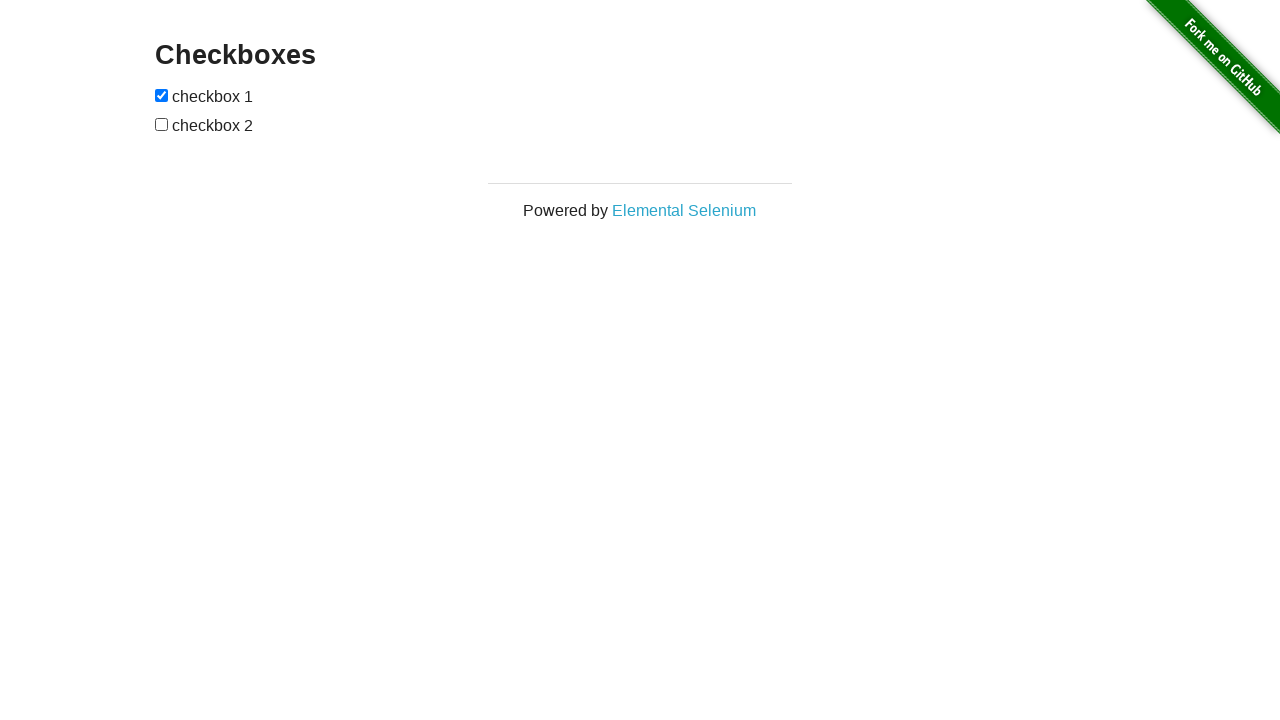